Waits for a price to reach $100, clicks book button, then solves a mathematical problem by calculating and submitting an answer

Starting URL: http://suninjuly.github.io/explicit_wait2.html

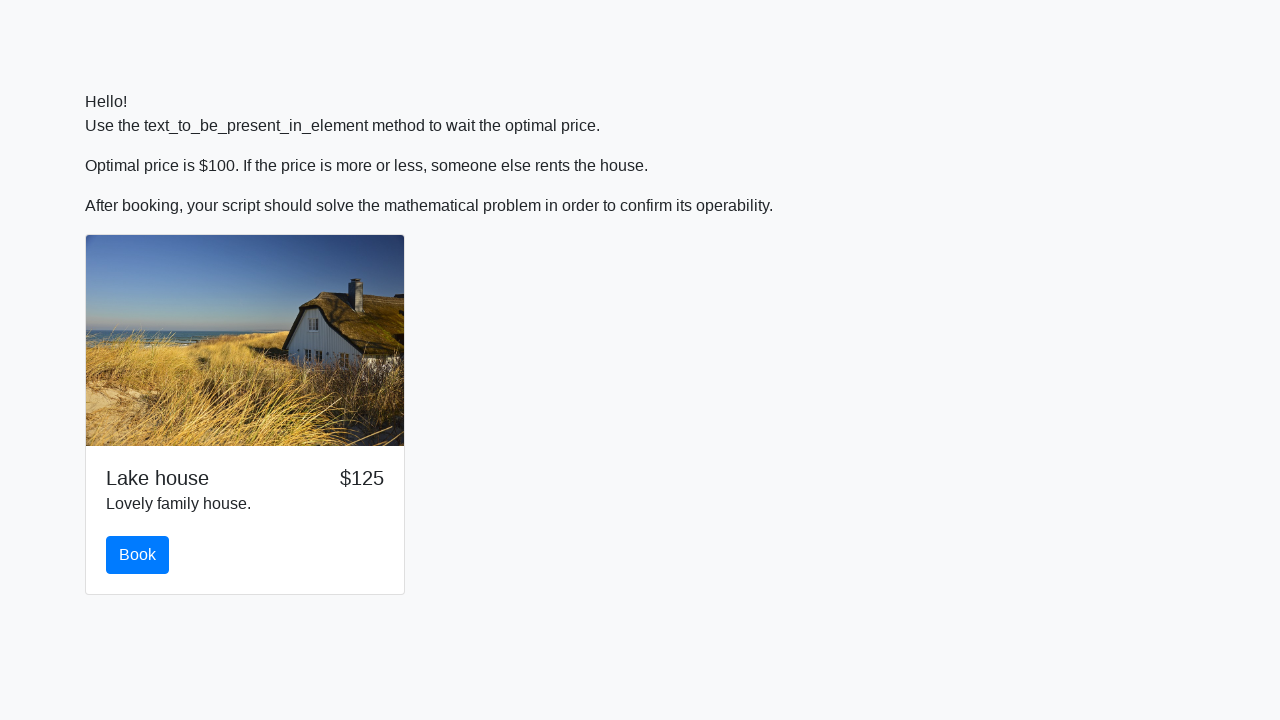

Waited for price to reach $100
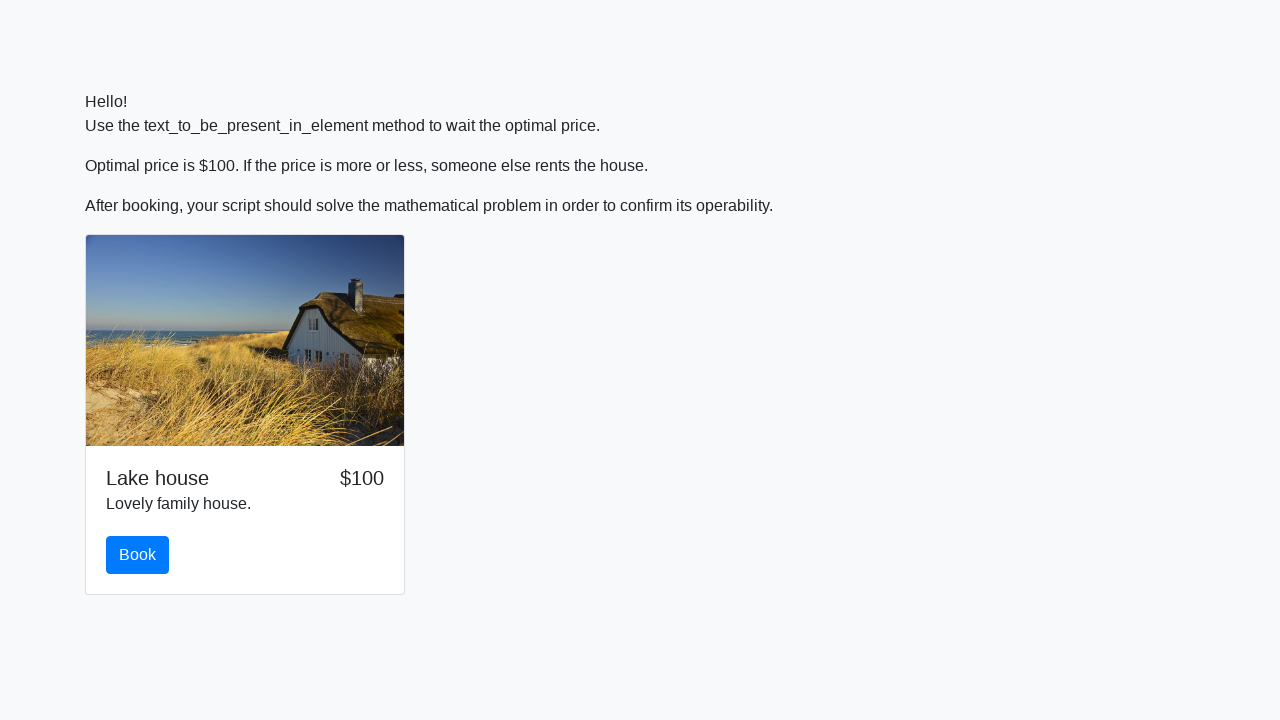

Clicked book button at (138, 555) on #book
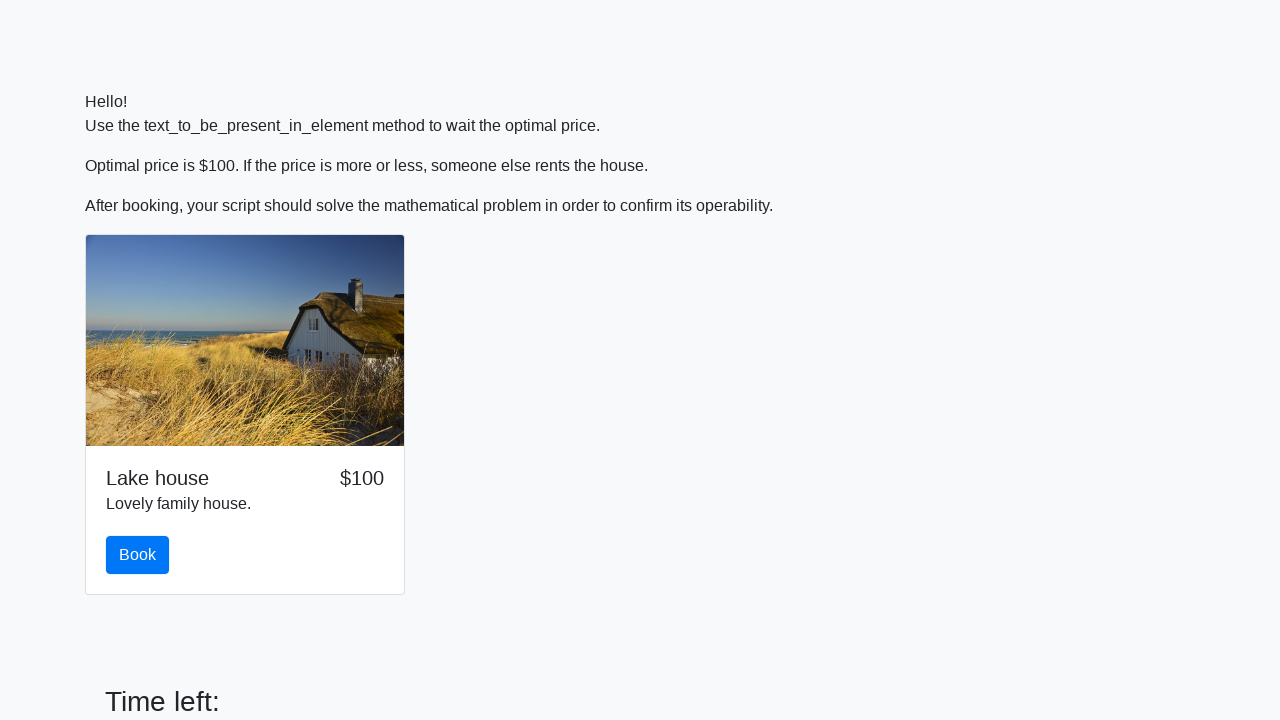

Retrieved input value for calculation: 86
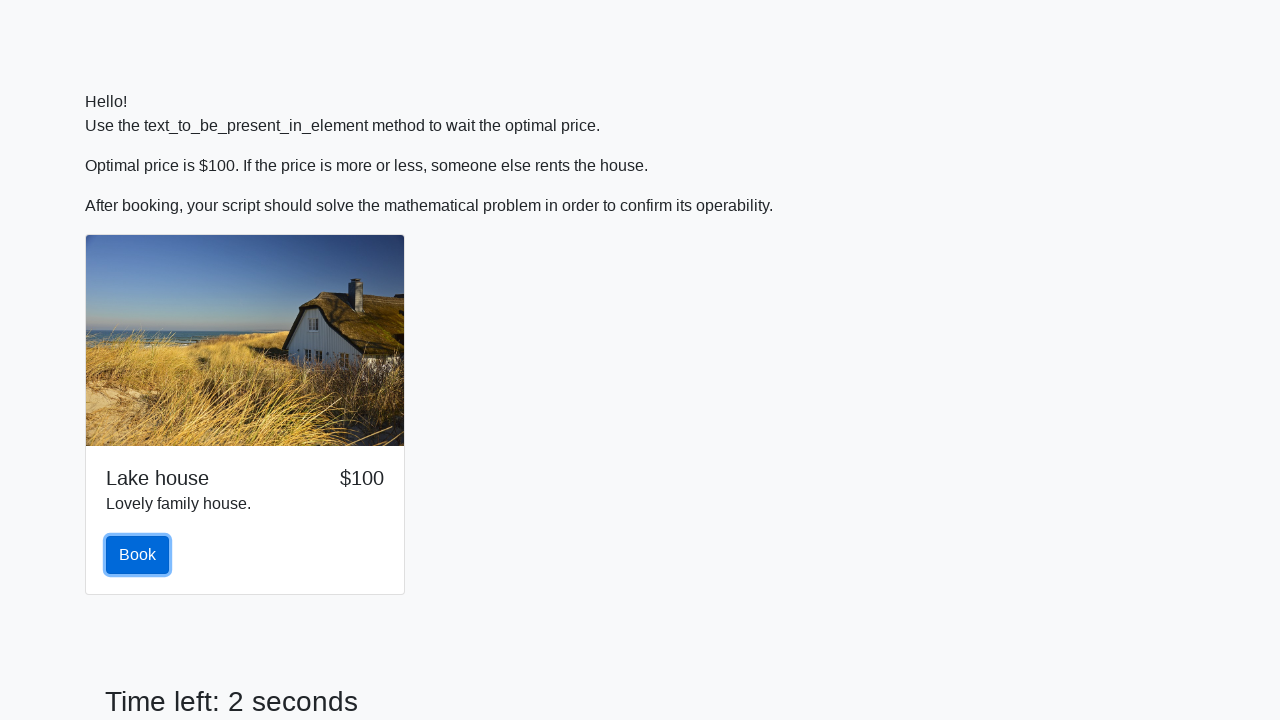

Filled answer field with calculated value: 2.40527717431001 on #answer
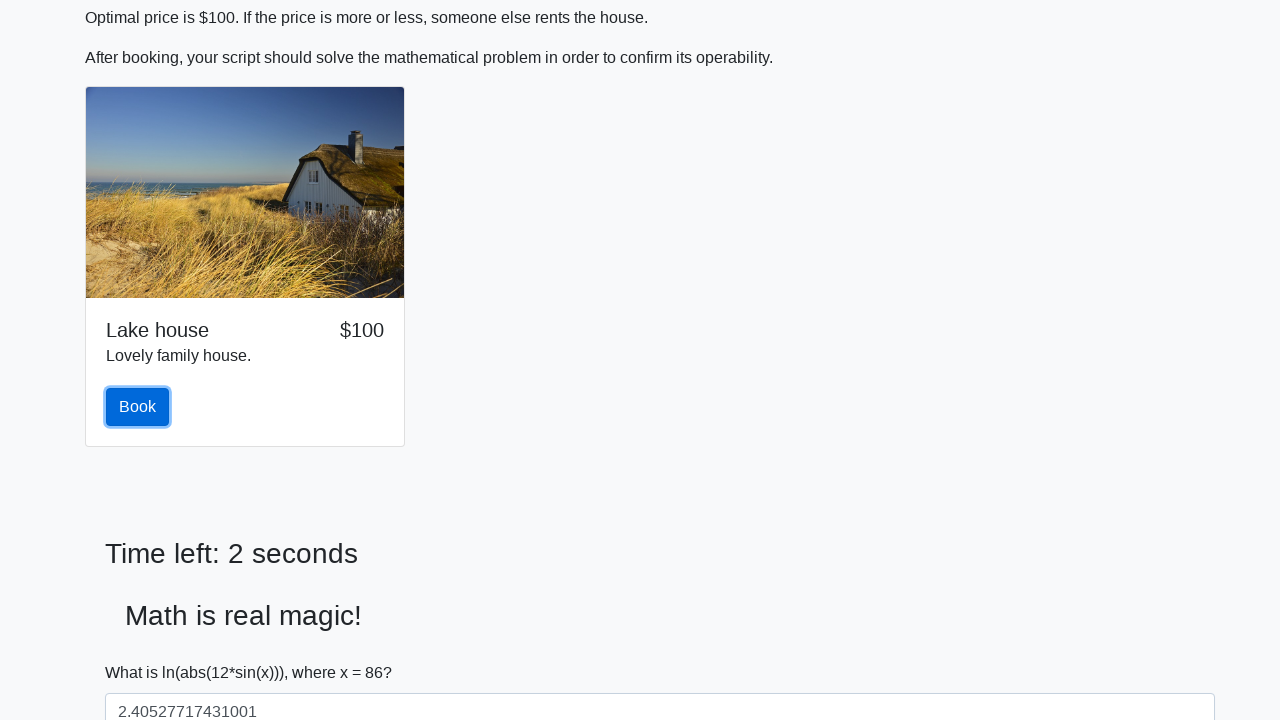

Clicked solve button to submit answer at (143, 651) on #solve
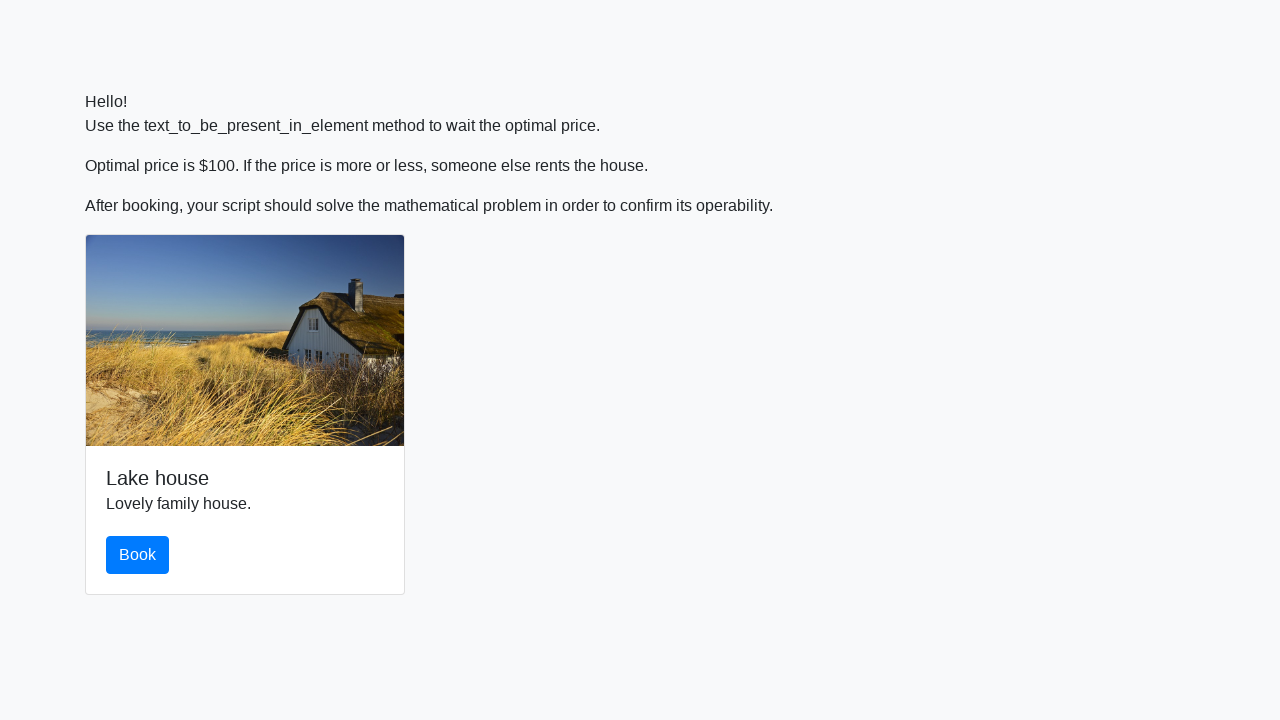

Waited 1 second to see result
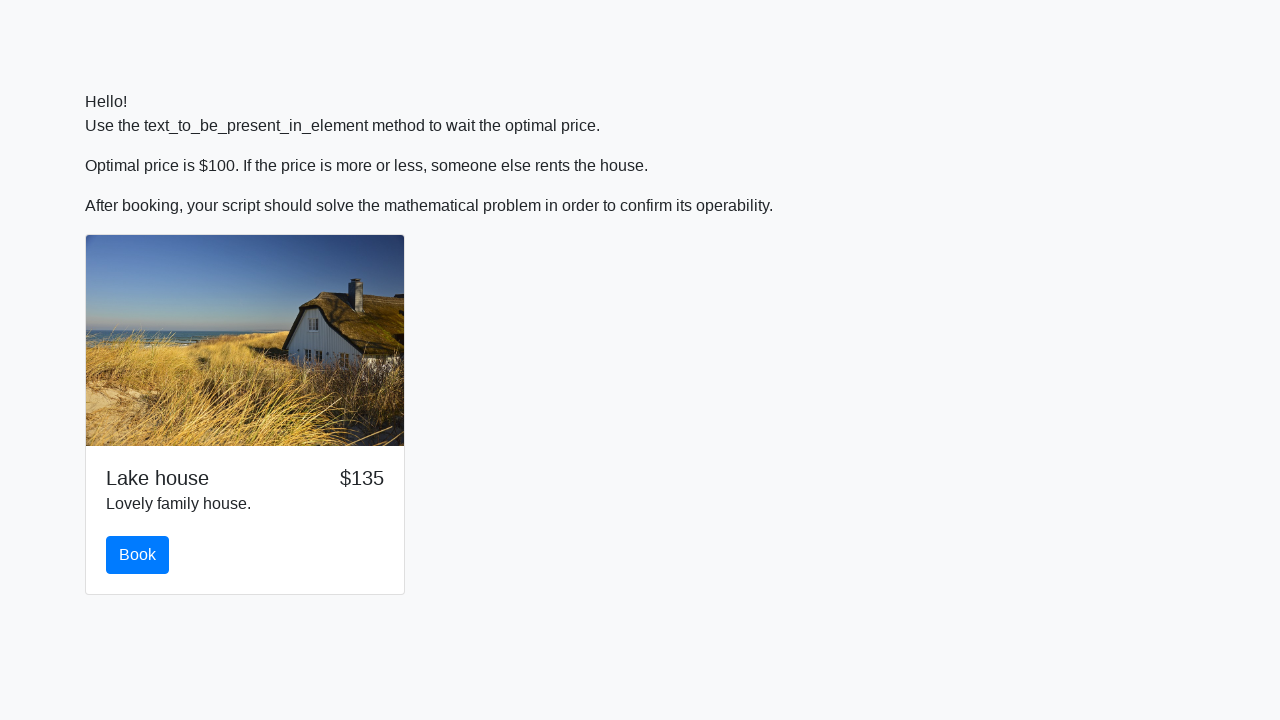

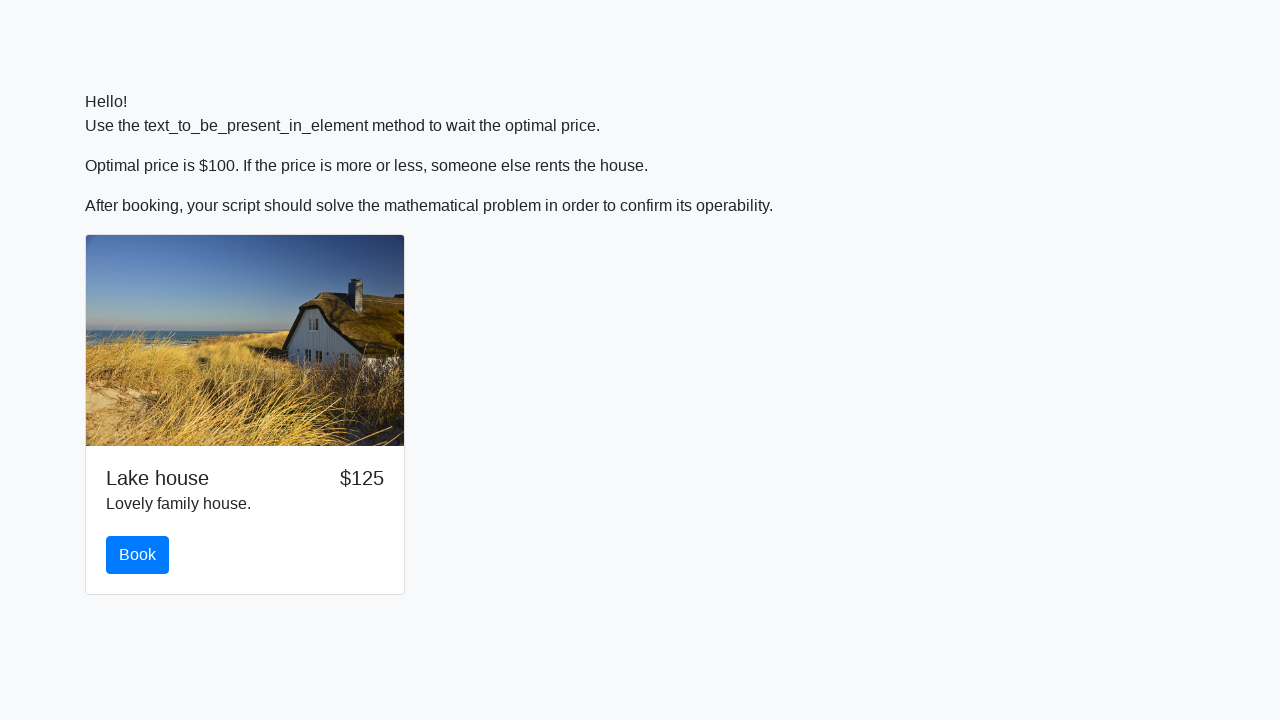